Tests that clicking the Continue to payment button without filling required fields displays error messages for all 7 required fields

Starting URL: https://home.openweathermap.org/subscriptions/unauth_subscribe/onecall_30/base

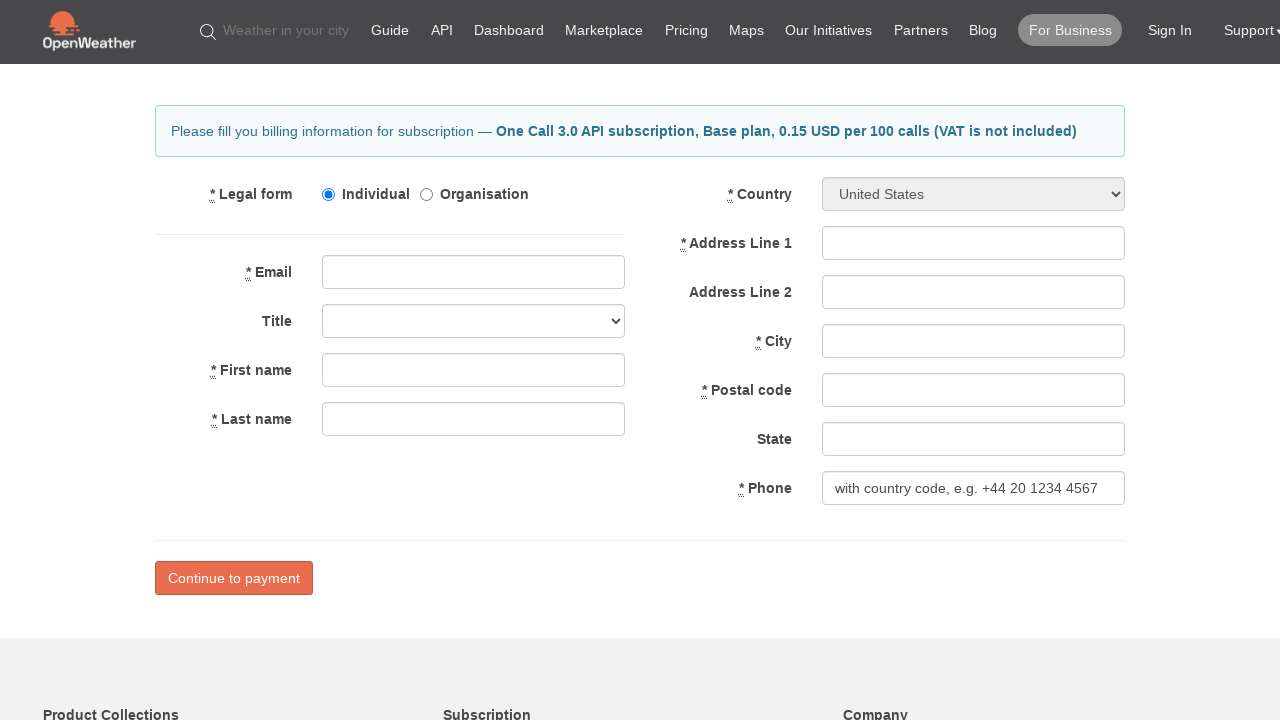

Clicked 'Continue to payment' button without filling required fields at (234, 578) on input[value='Continue to payment']
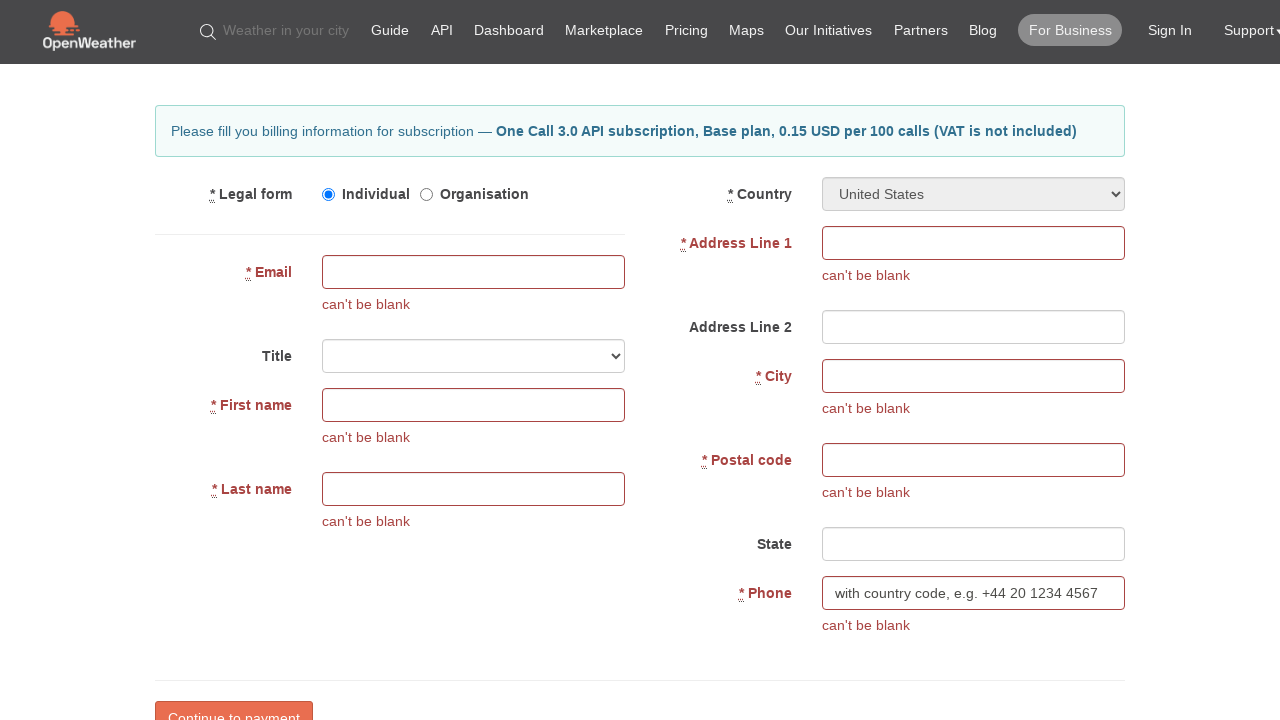

Error messages loaded on the form
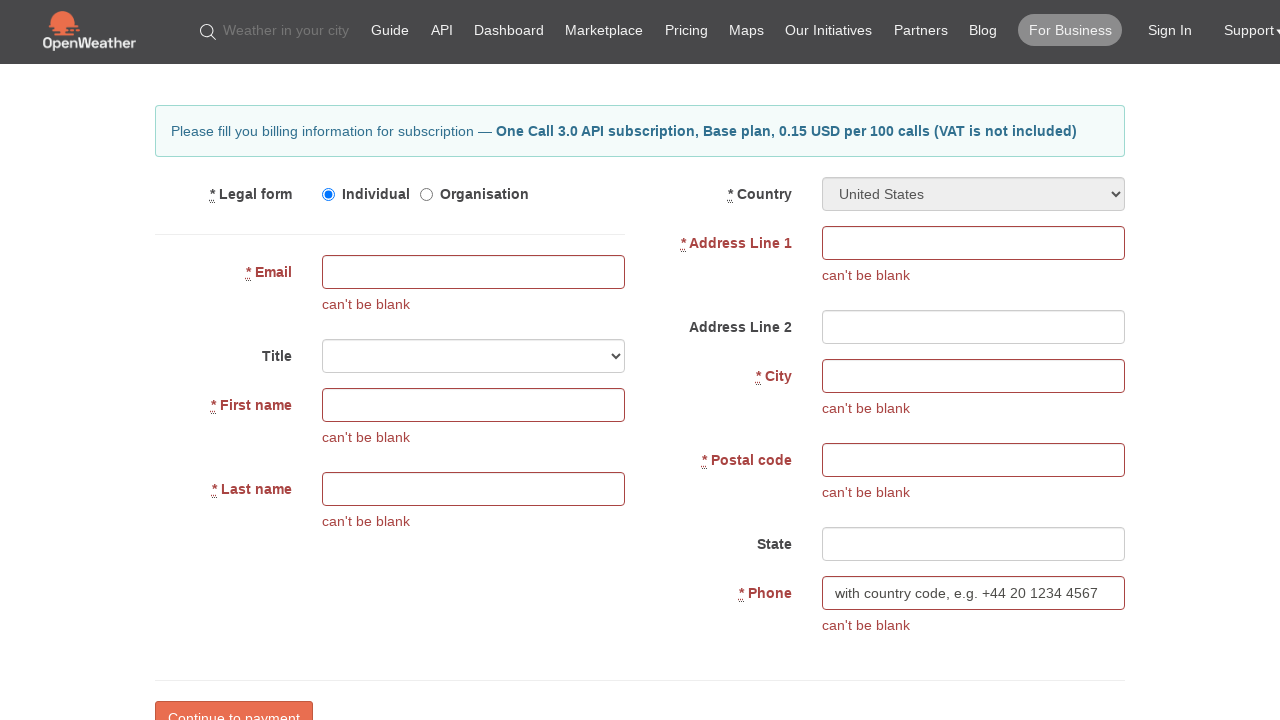

Found 7 error message elements on the page
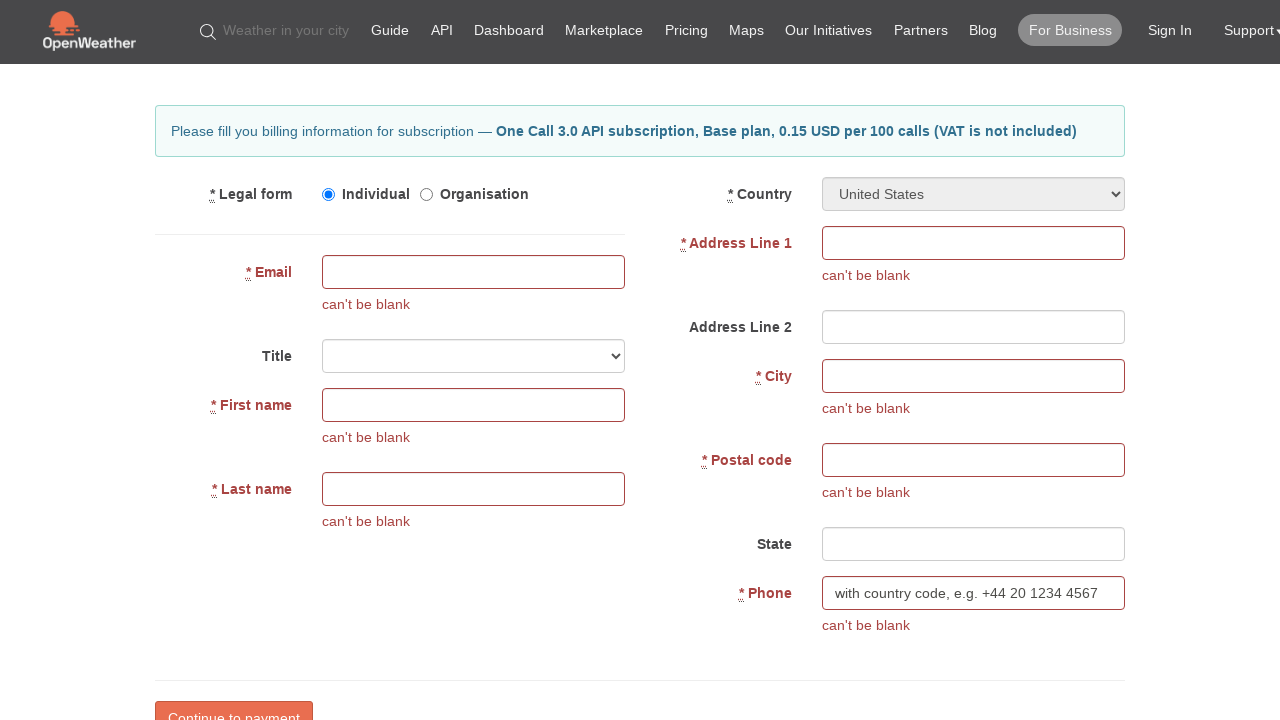

Verified error message 1 is visible
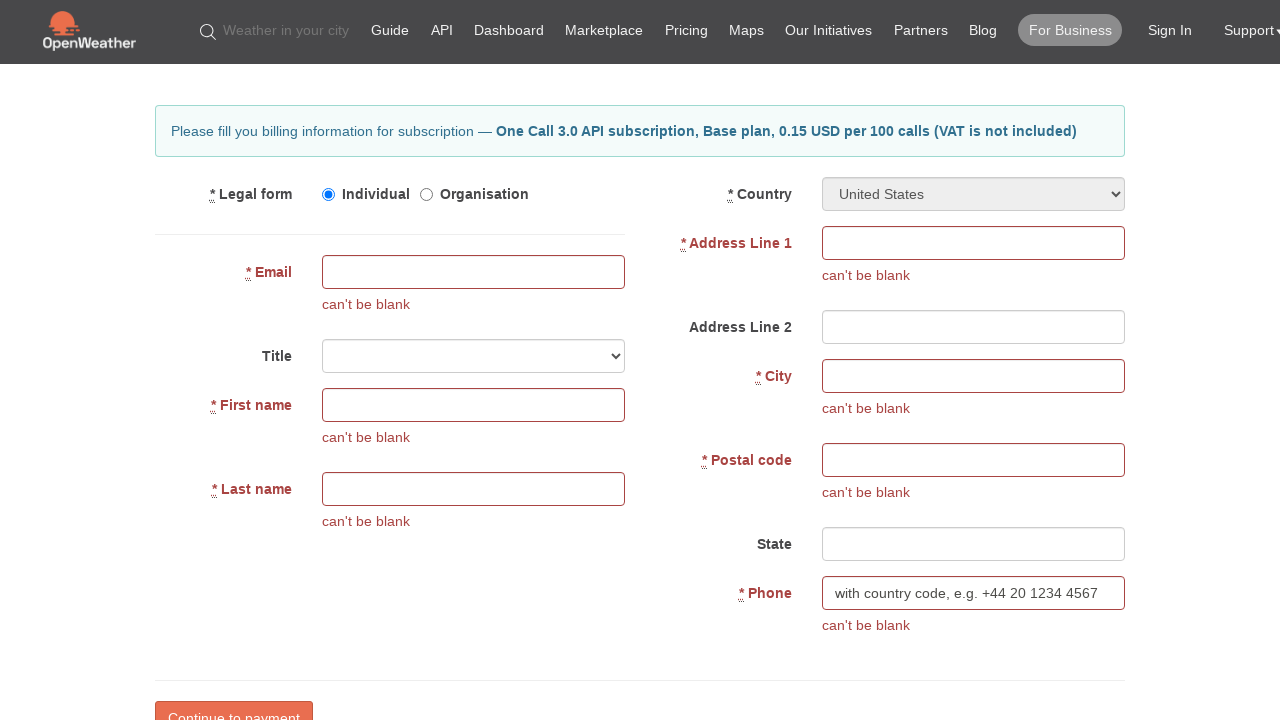

Verified error message 2 is visible
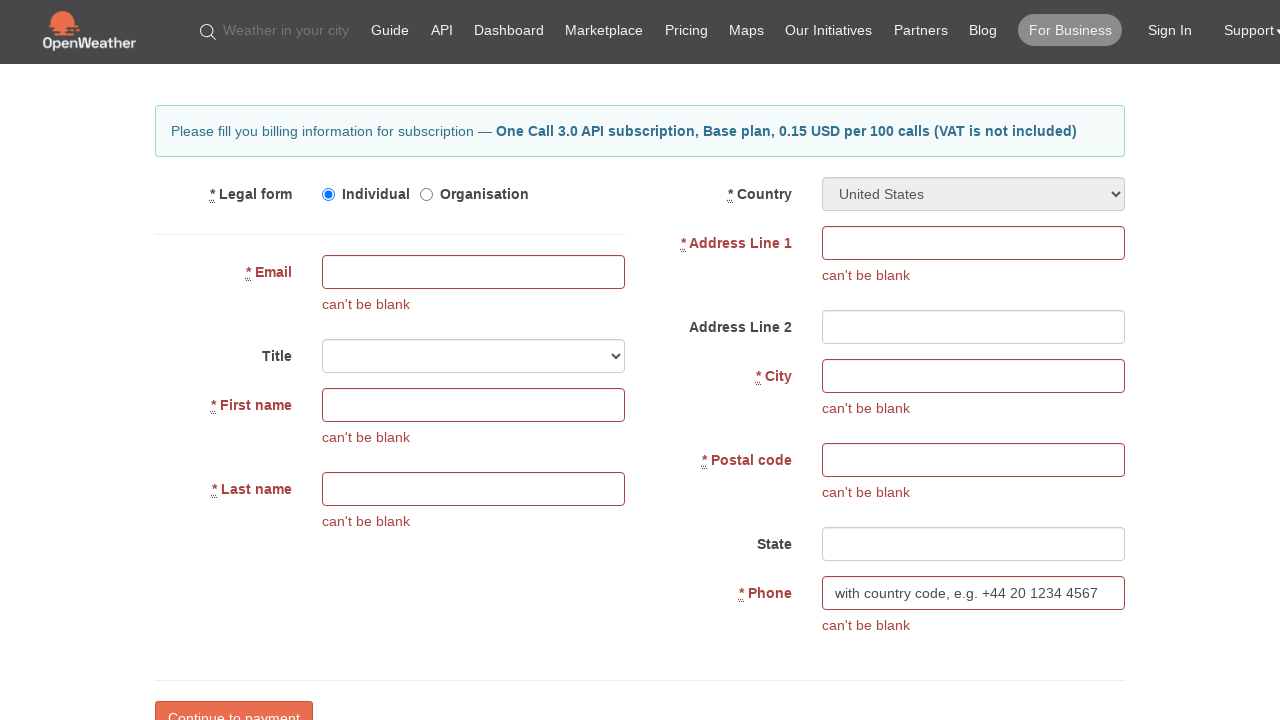

Verified error message 3 is visible
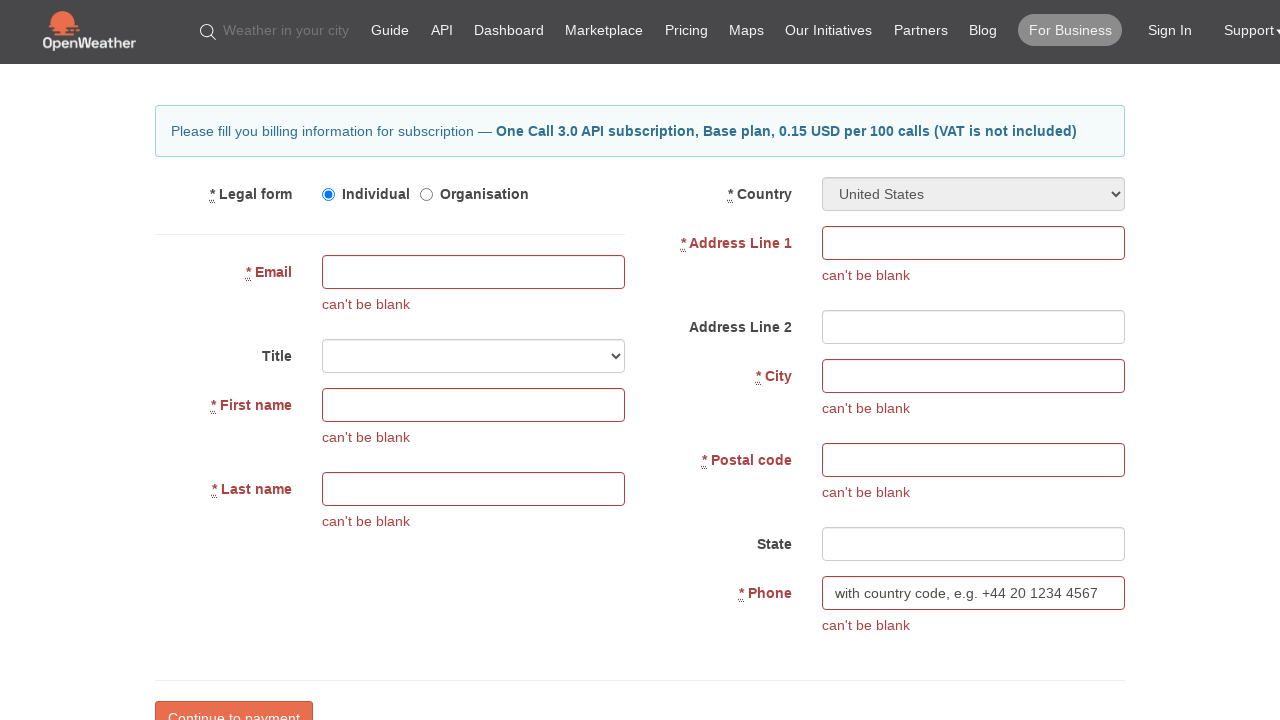

Verified error message 4 is visible
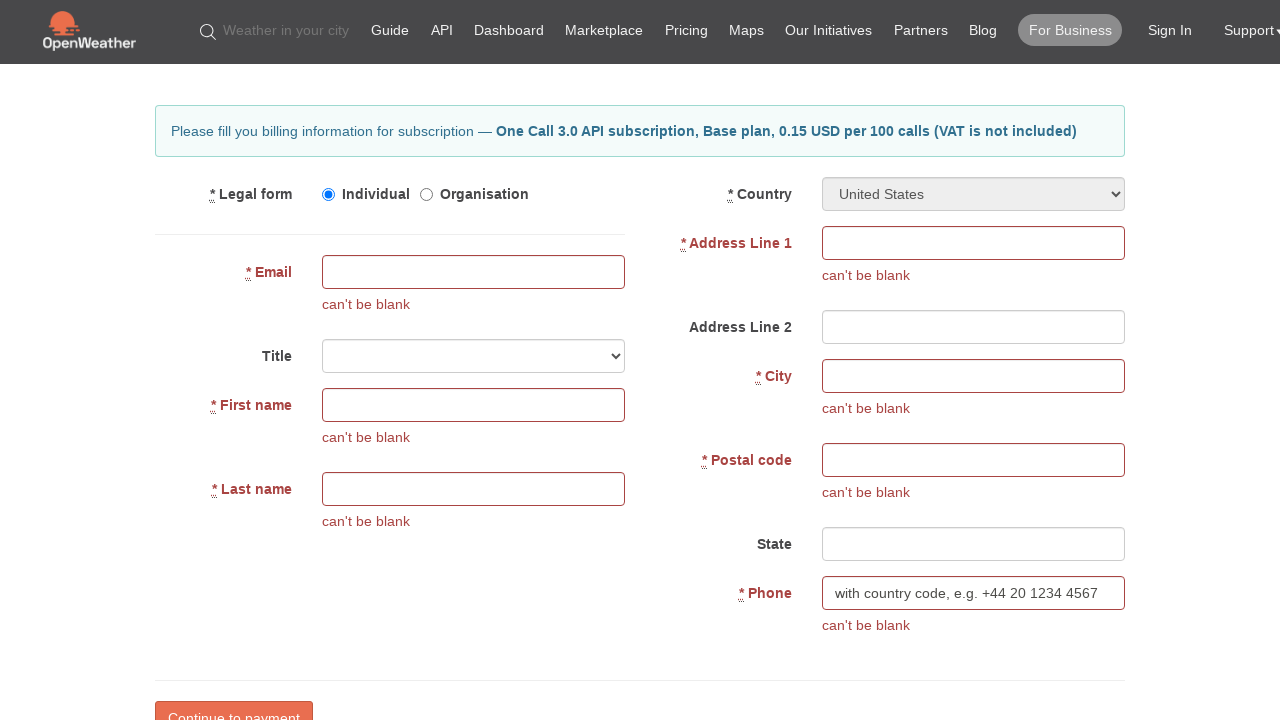

Verified error message 5 is visible
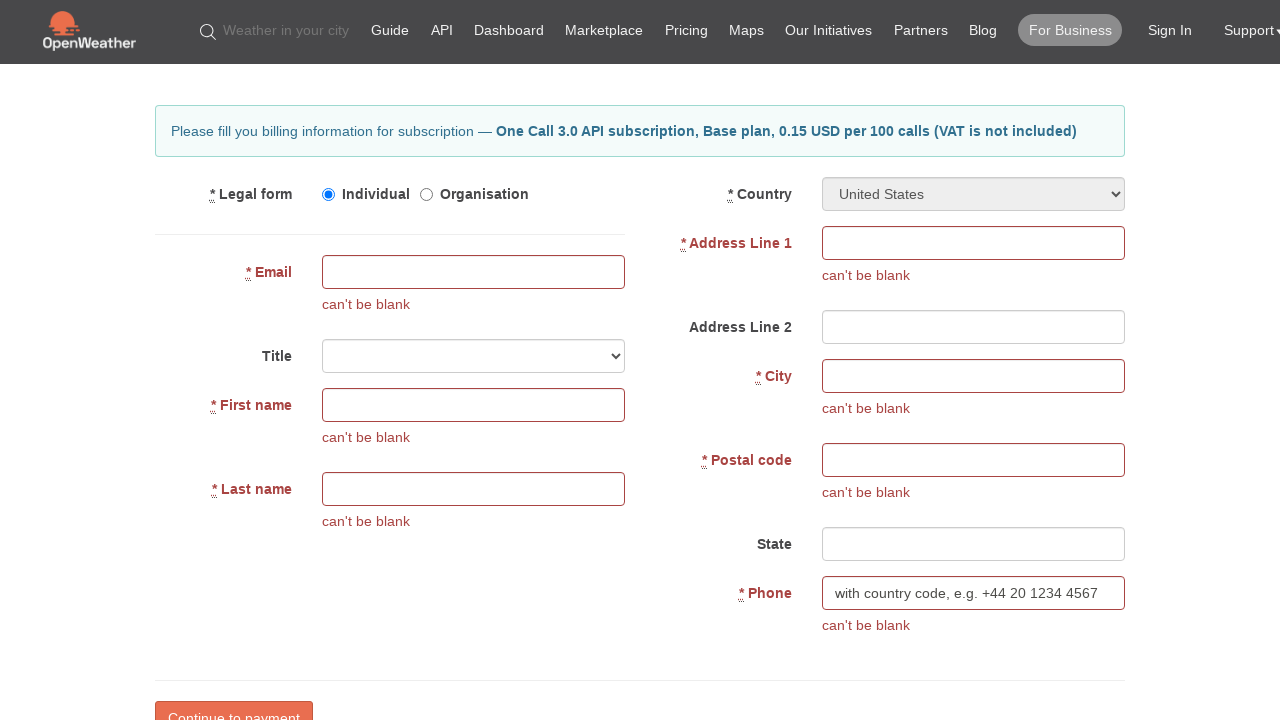

Verified error message 6 is visible
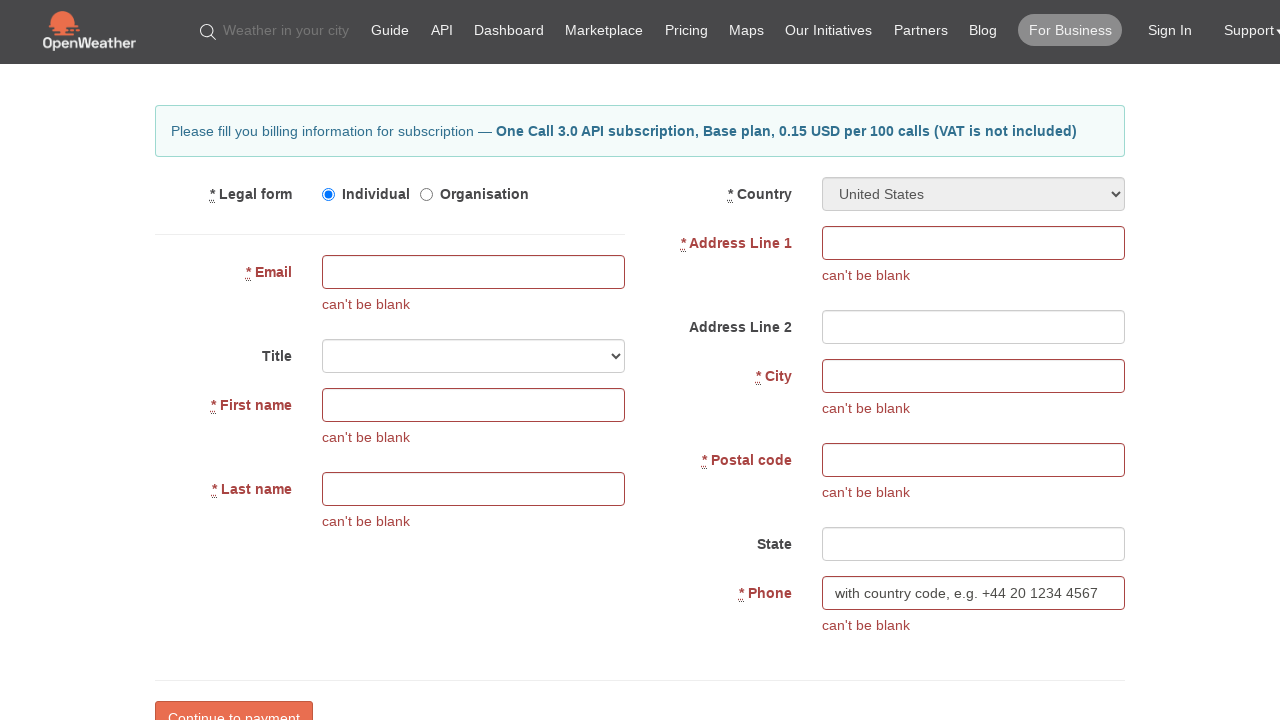

Verified error message 7 is visible
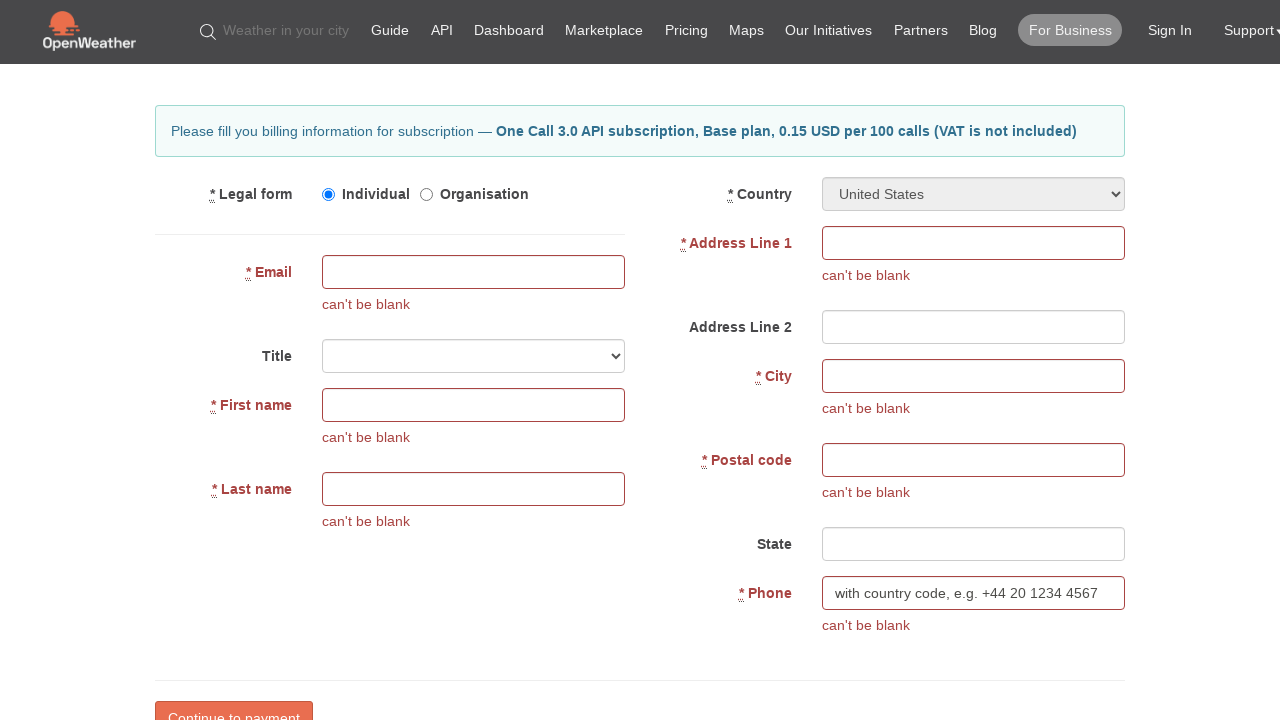

Verified all 7 required field error messages are displayed
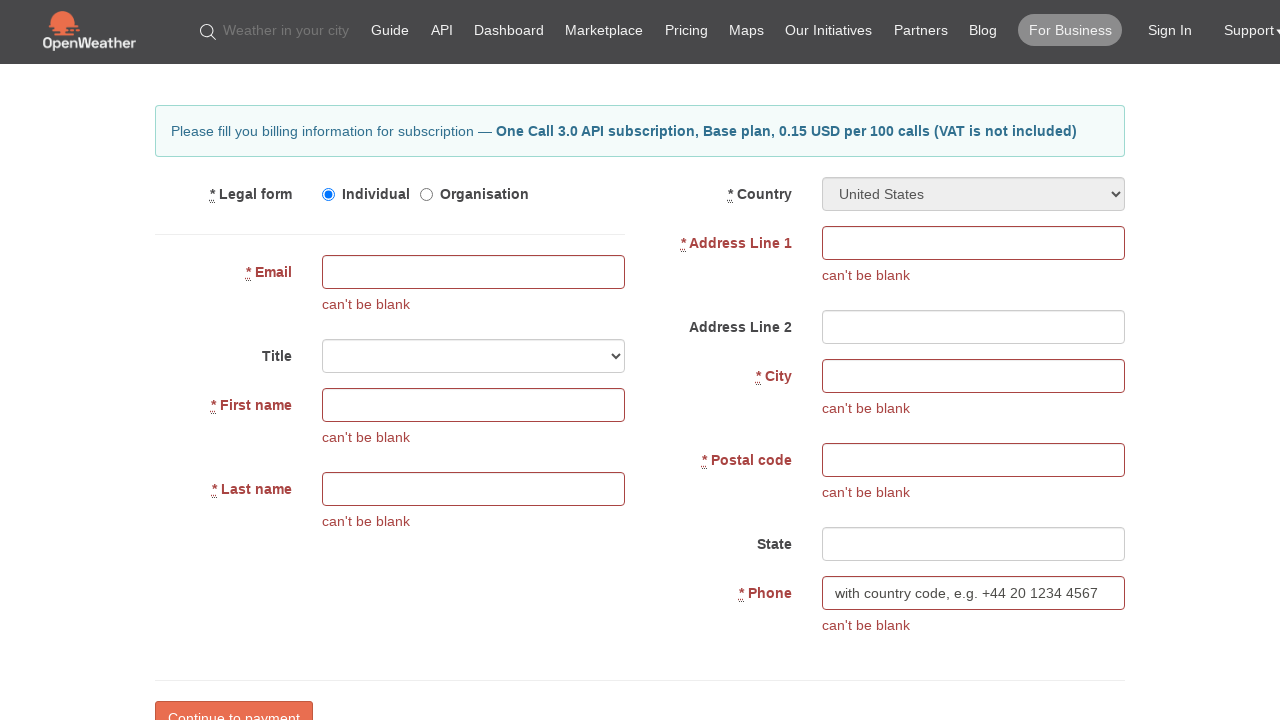

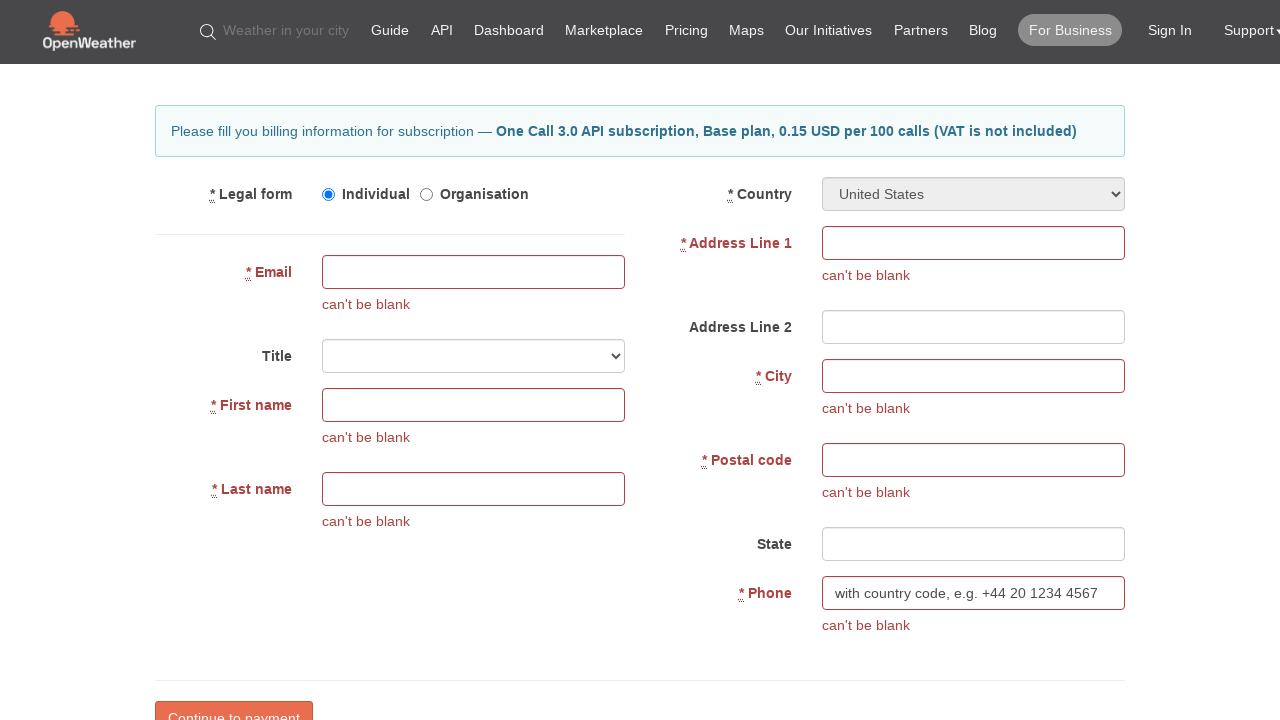